Solves a mathematical puzzle by extracting a value from an image element's attribute, calculating a mathematical function, and submitting the answer along with checkbox and radio button selections

Starting URL: http://suninjuly.github.io/get_attribute.html

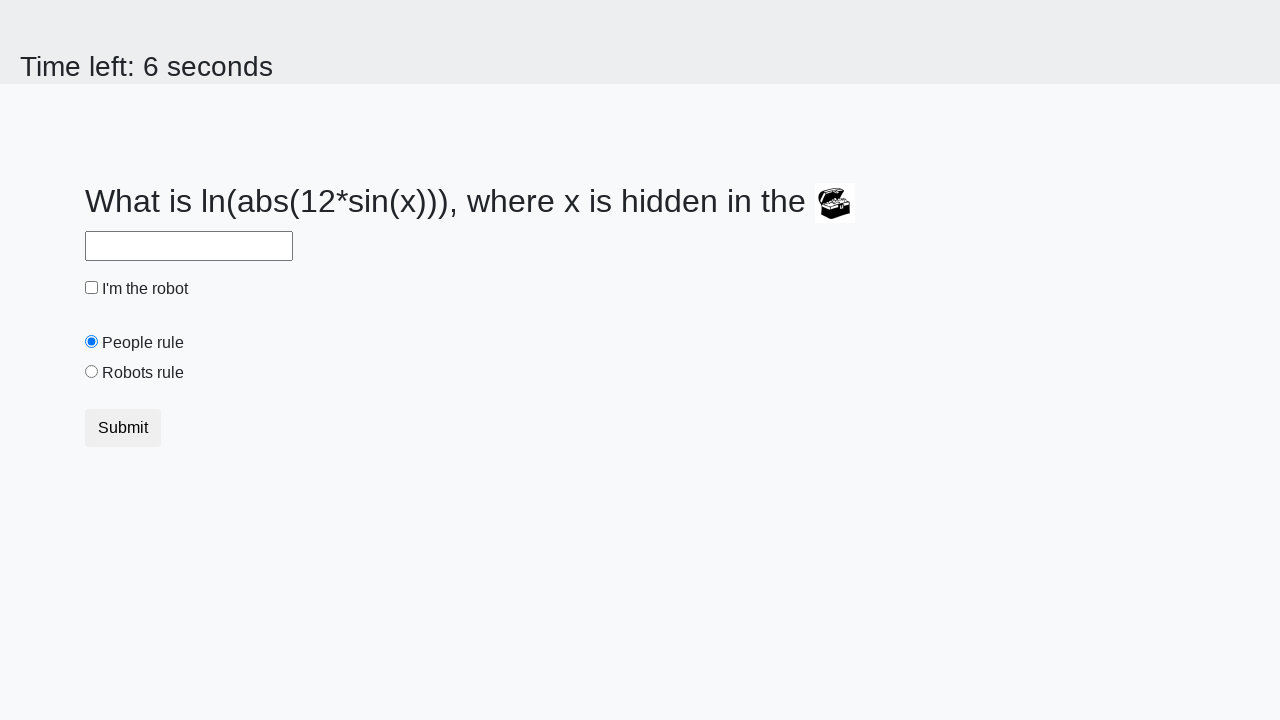

Located treasure element on page
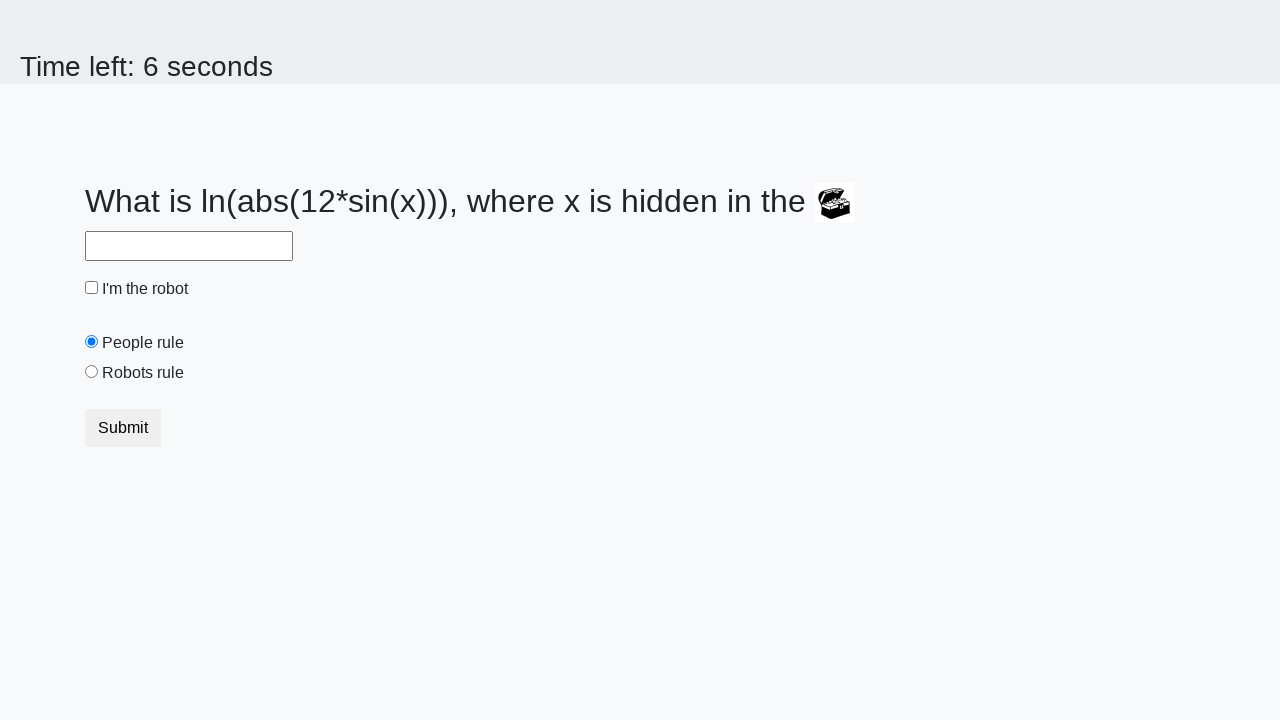

Extracted valuex attribute from treasure element
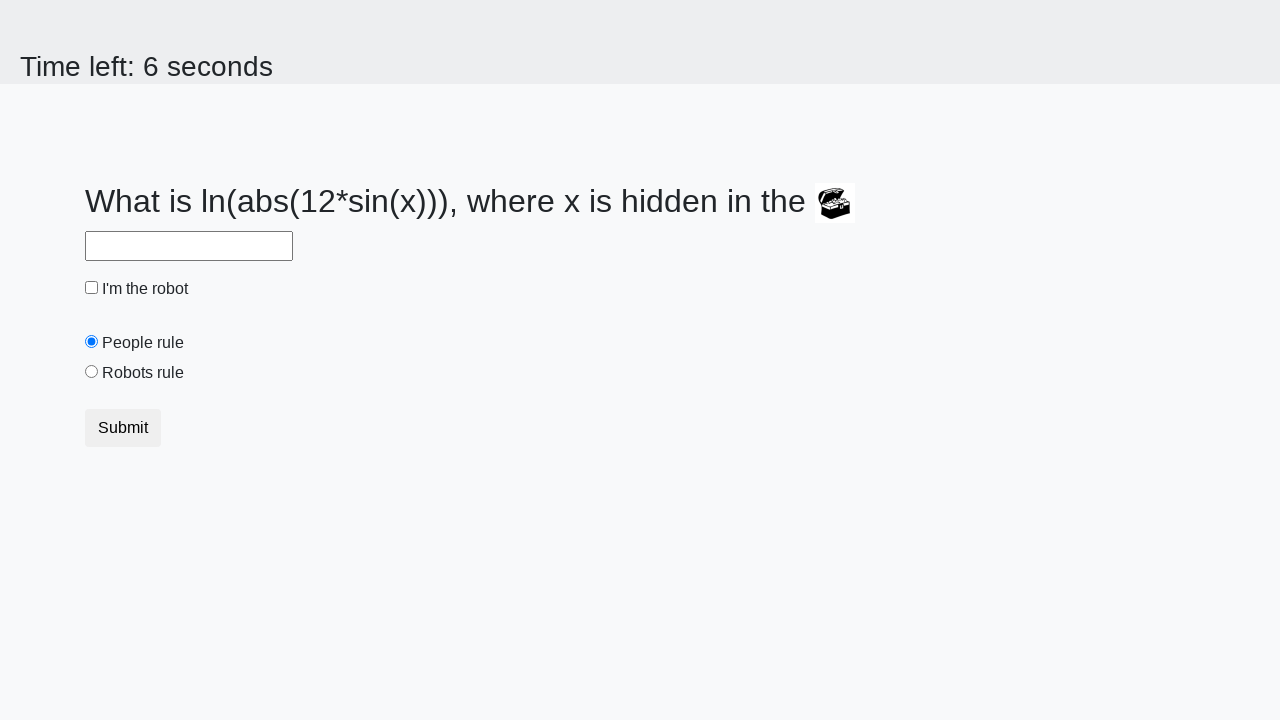

Calculated mathematical function result: 1.6731080212951095
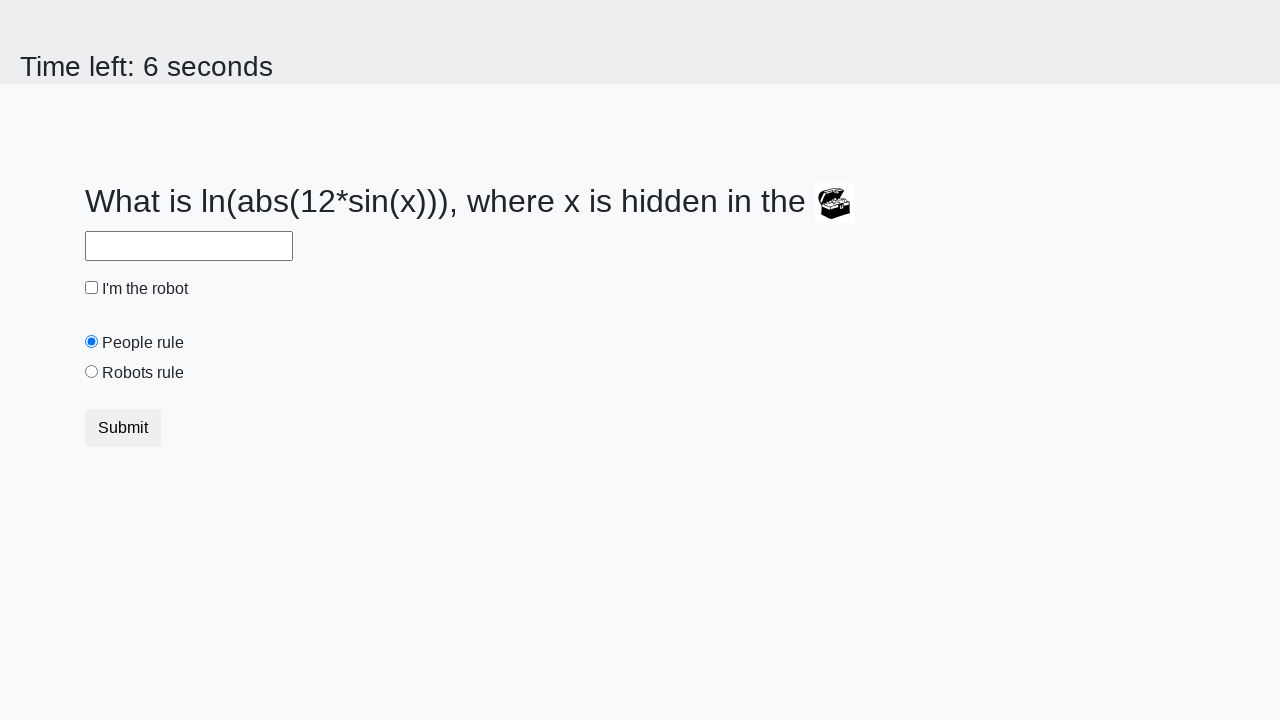

Filled answer field with calculated value: 1.6731080212951095 on #answer
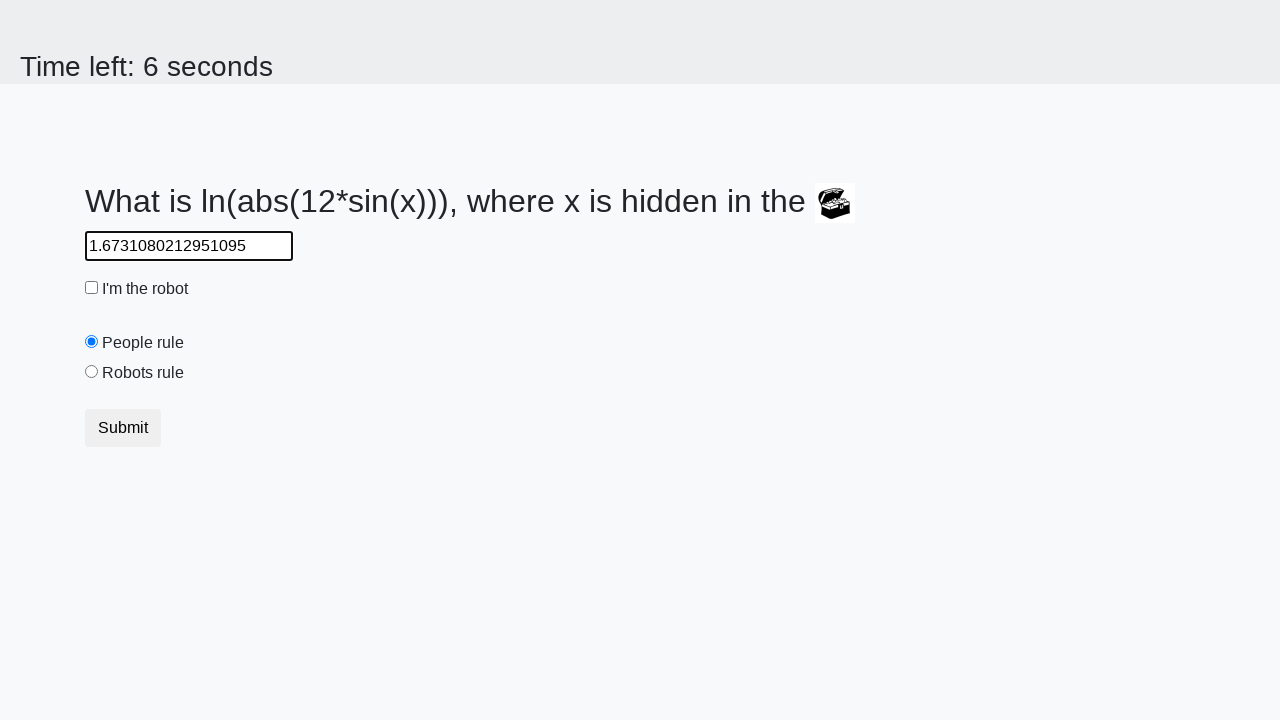

Checked the robot checkbox at (92, 288) on #robotCheckbox
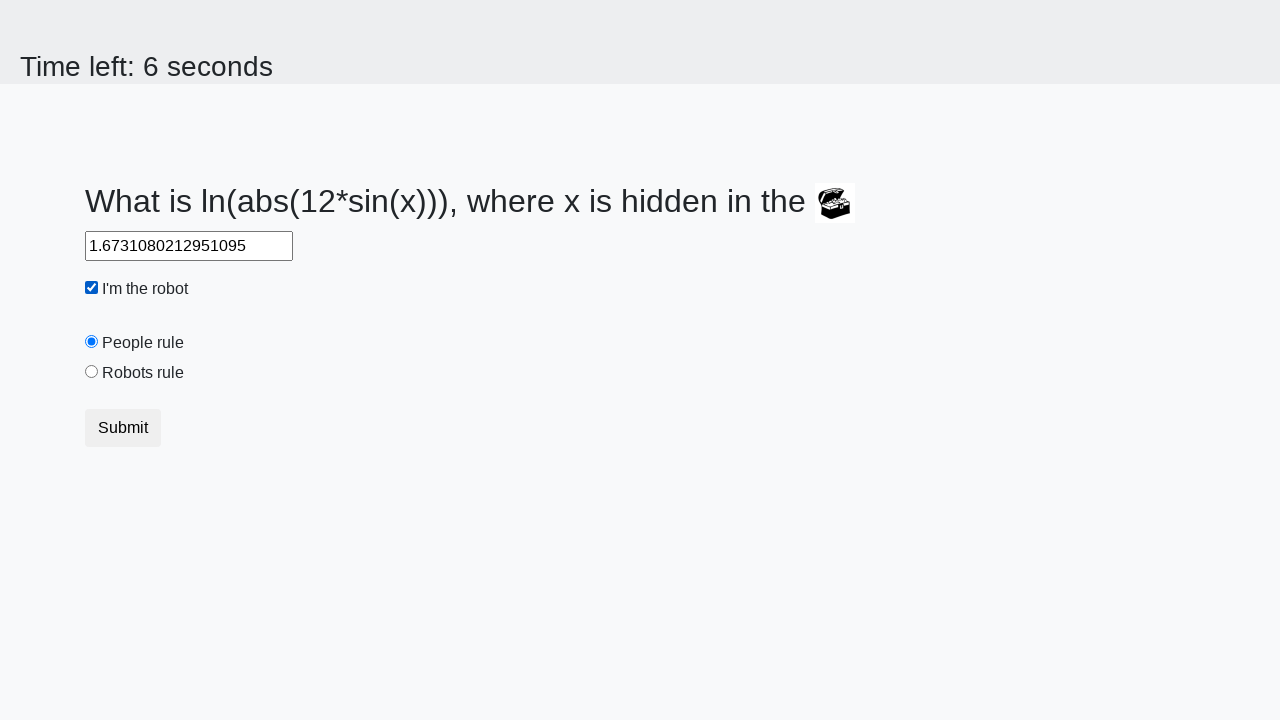

Selected the 'Robots rule!' radio button at (92, 372) on #robotsRule
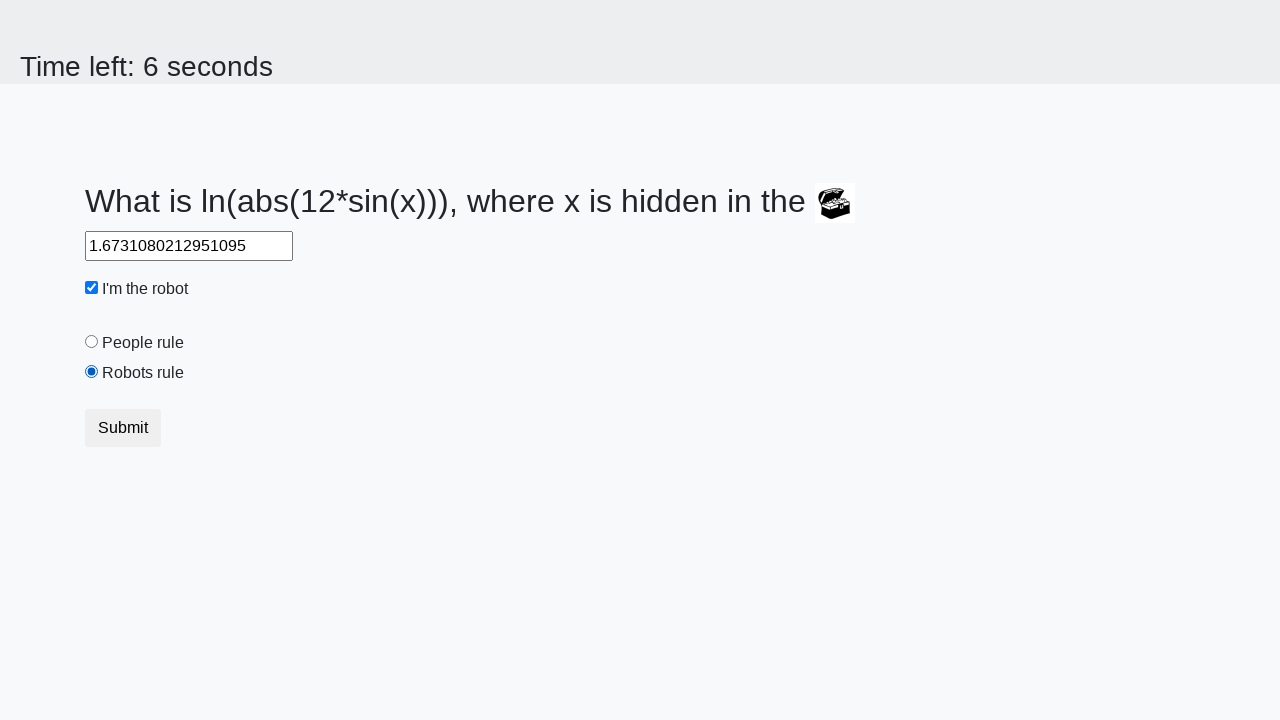

Clicked submit button to submit the form at (123, 428) on button[type="submit"]
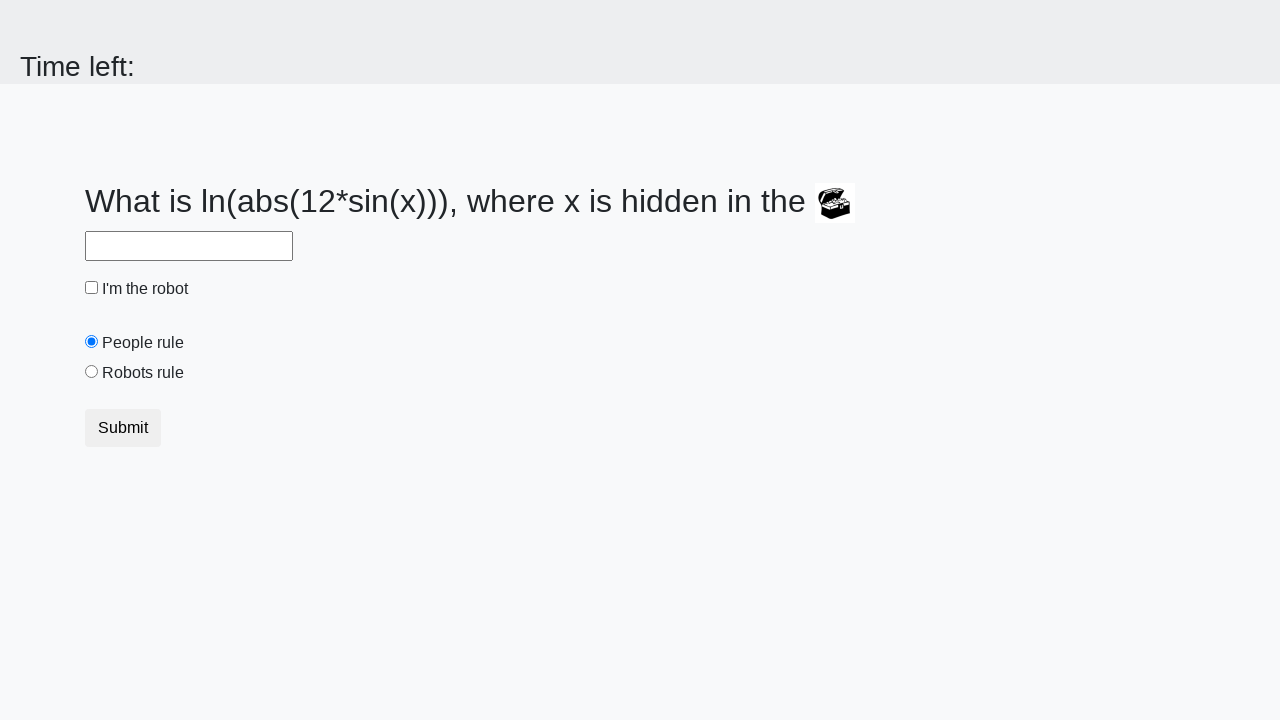

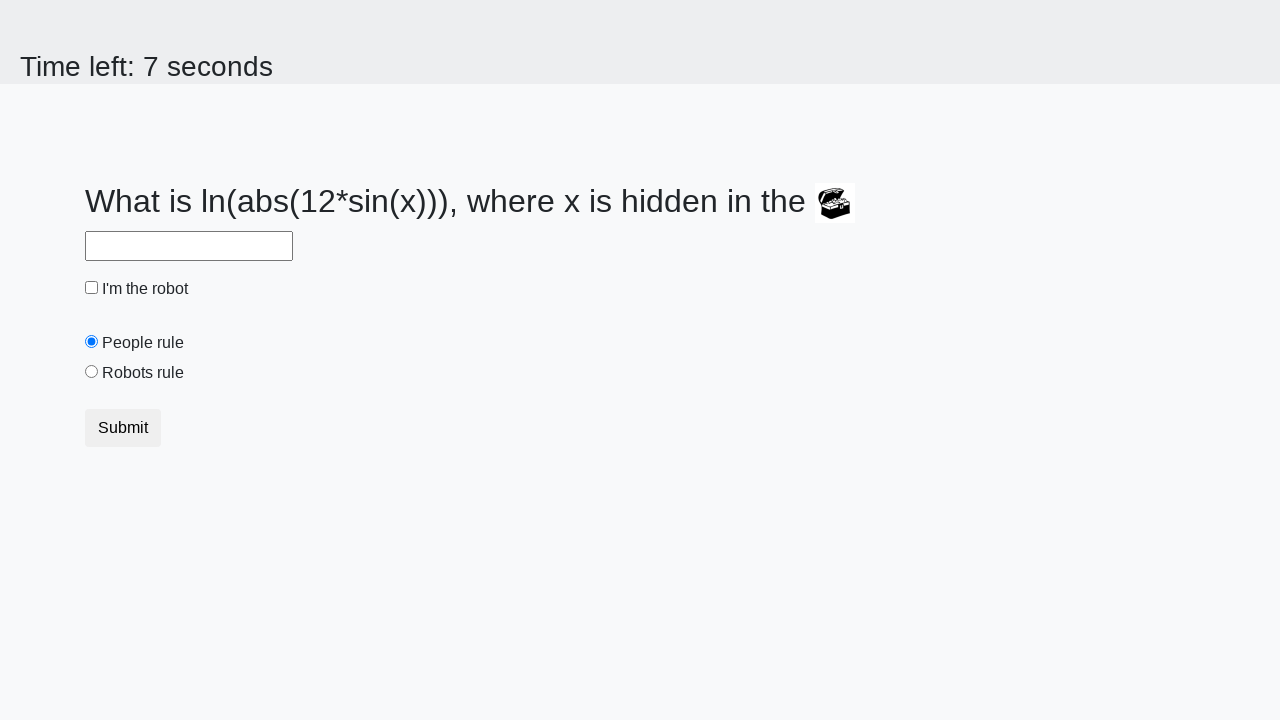